Verifies text content on page four showing meal frequency options (1-2 times, 3 times, 4-5 times, more than 5 times)

Starting URL: https://dietsw.tutorplace.ru/

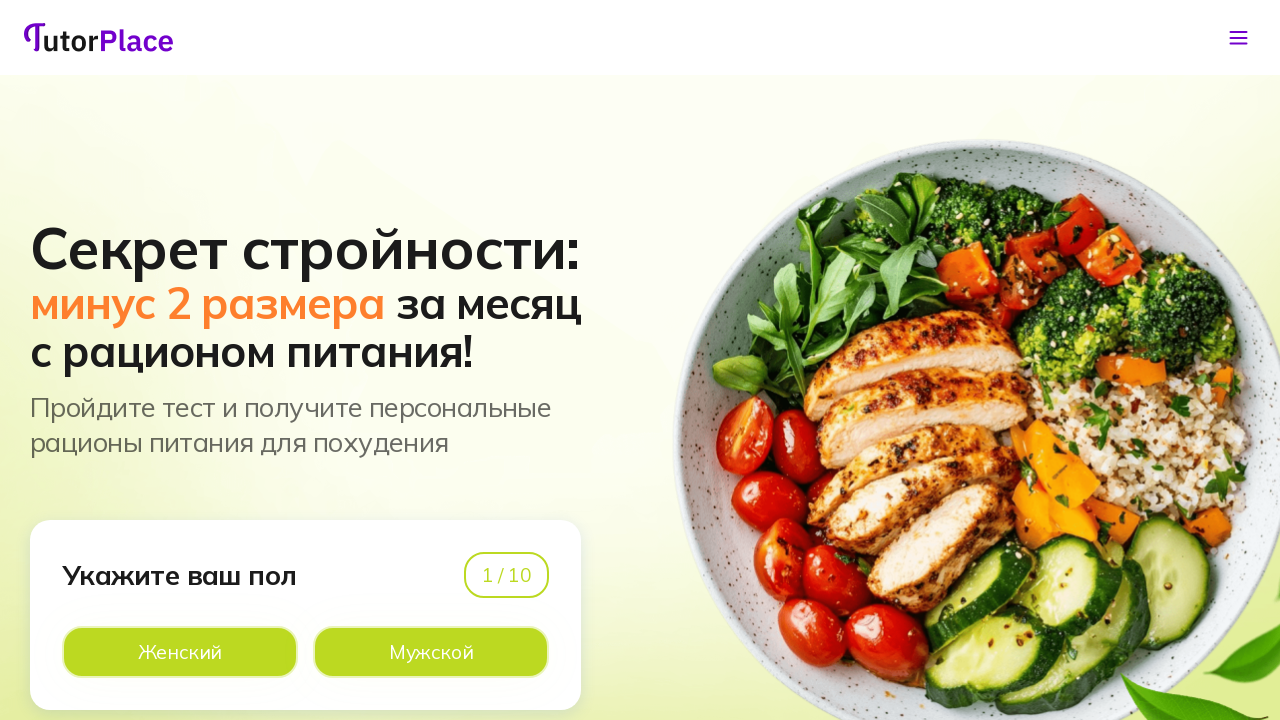

Clicked option to navigate to page 2 at (431, 652) on xpath=//*[@id='app']/main/div/section[1]/div/div/div[1]/div[2]/div[2]/div[2]/lab
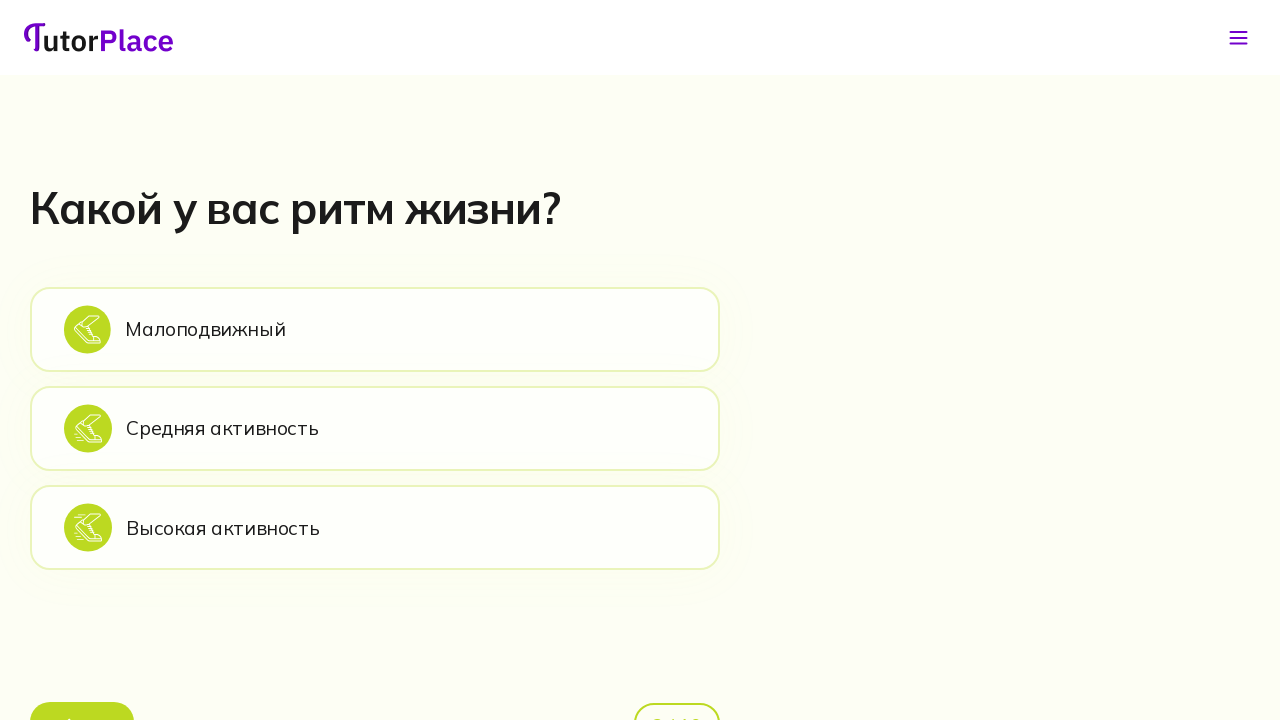

Clicked option to navigate to page 3 at (375, 329) on xpath=//*[@id='app']/main/div/section[2]/div/div/div[2]/div[1]/div[2]/div[1]/lab
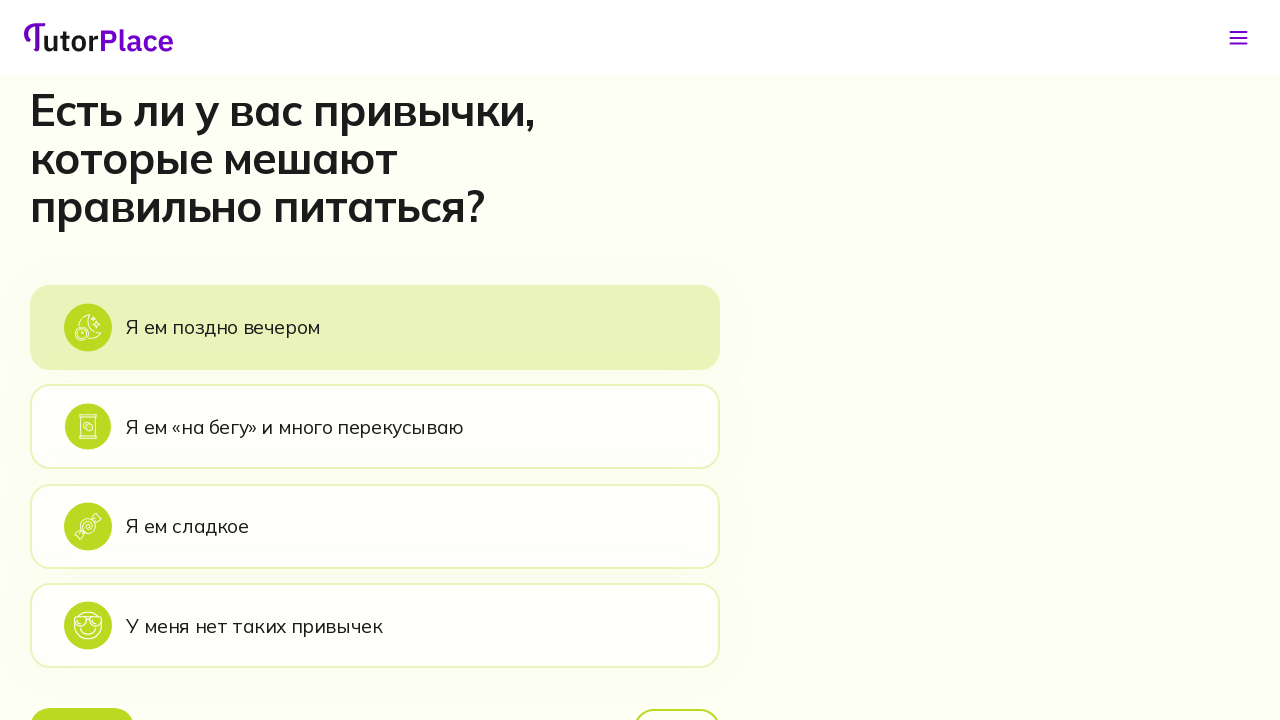

Clicked option to navigate to page 4 at (375, 327) on xpath=//*[@id='app']/main/div/section[3]/div/div/div[2]/div[1]/div[2]/div[1]/lab
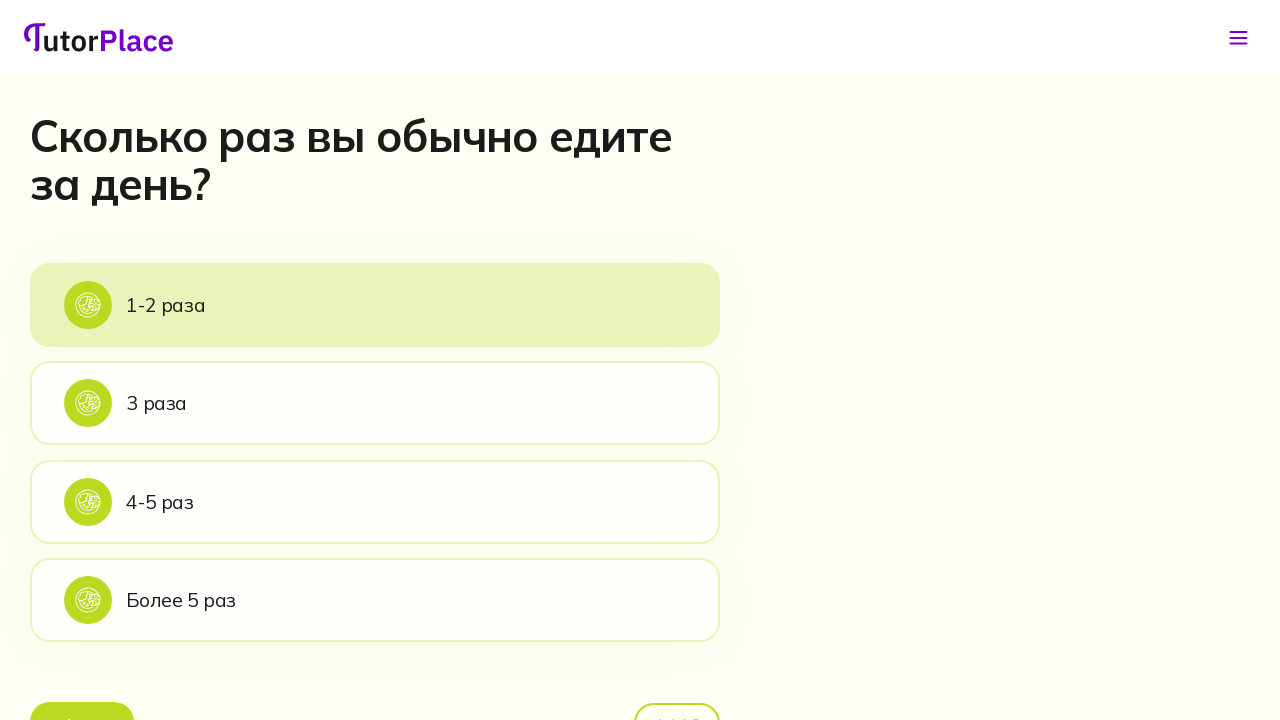

Page 4 header loaded showing meal frequency options
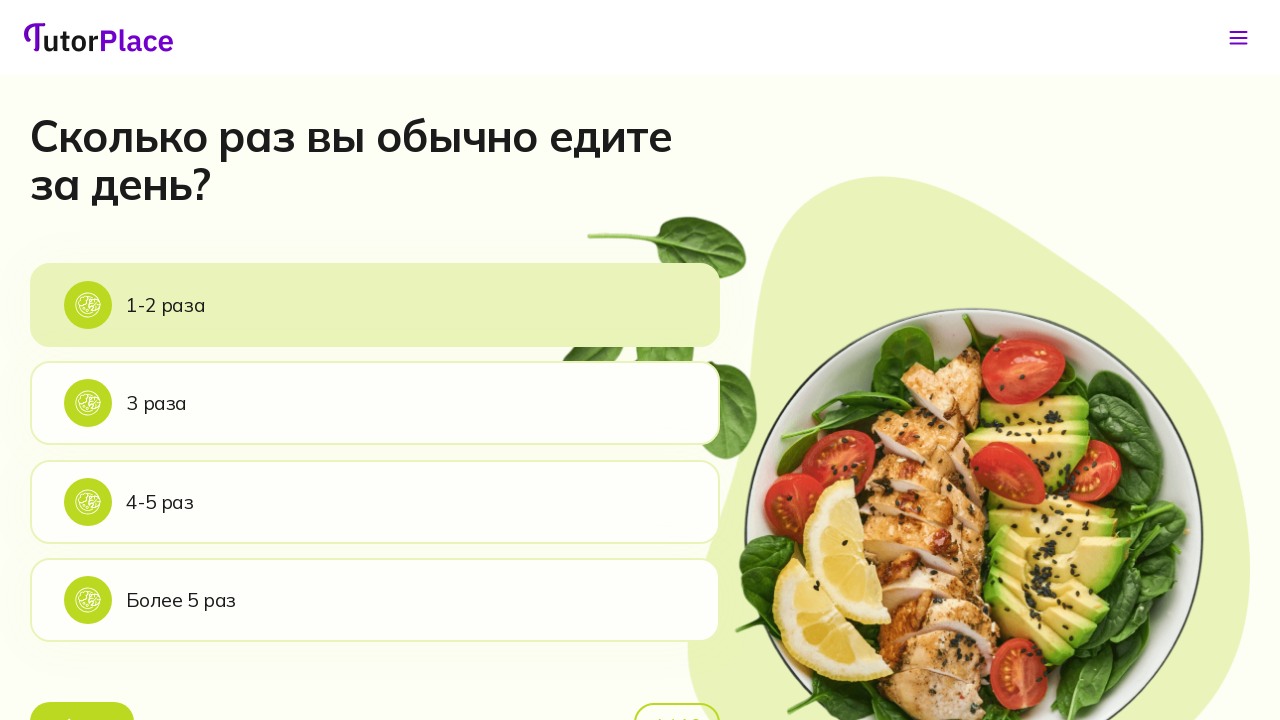

Verified '1-2 times' meal frequency option is present
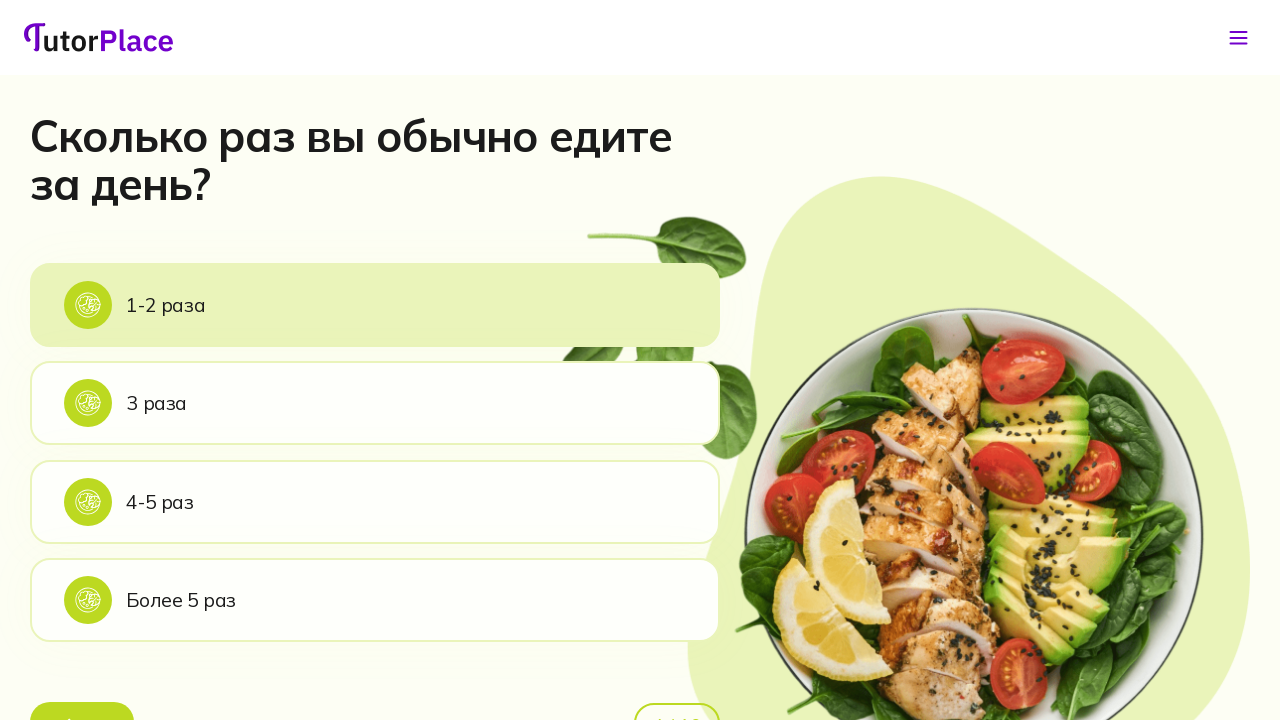

Verified '3 times' meal frequency option is present
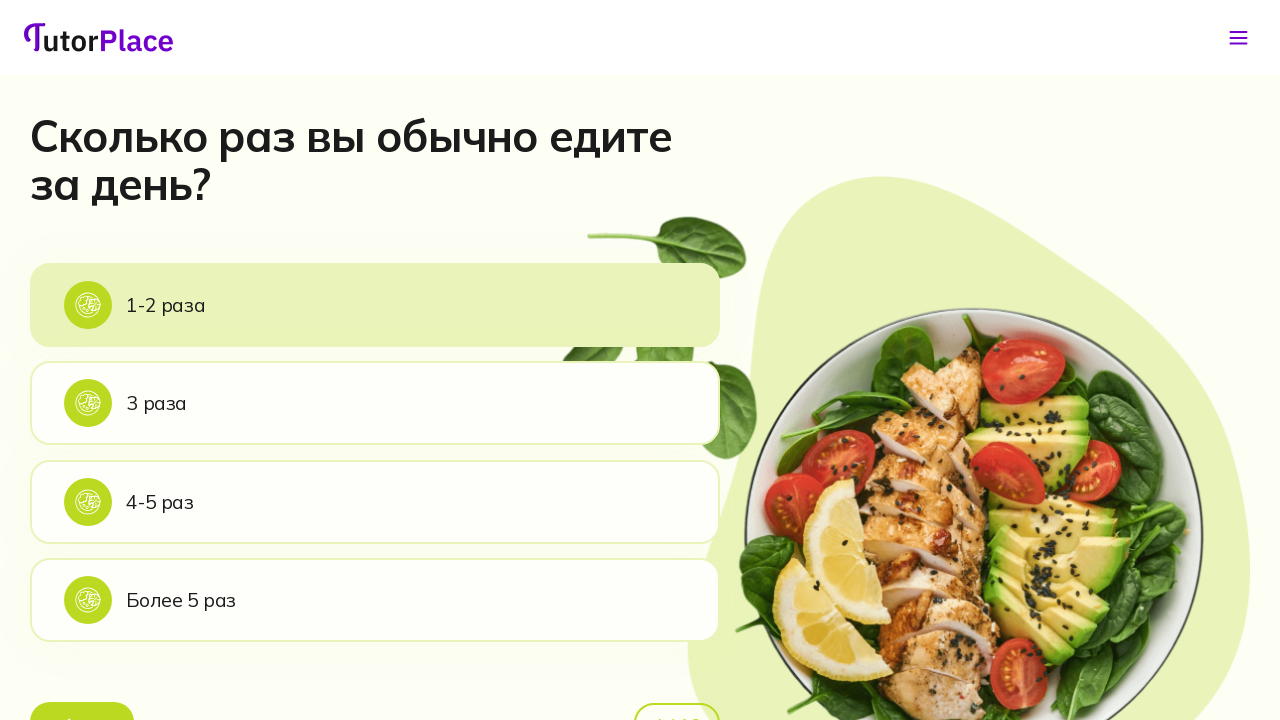

Verified '4-5 times' meal frequency option is present
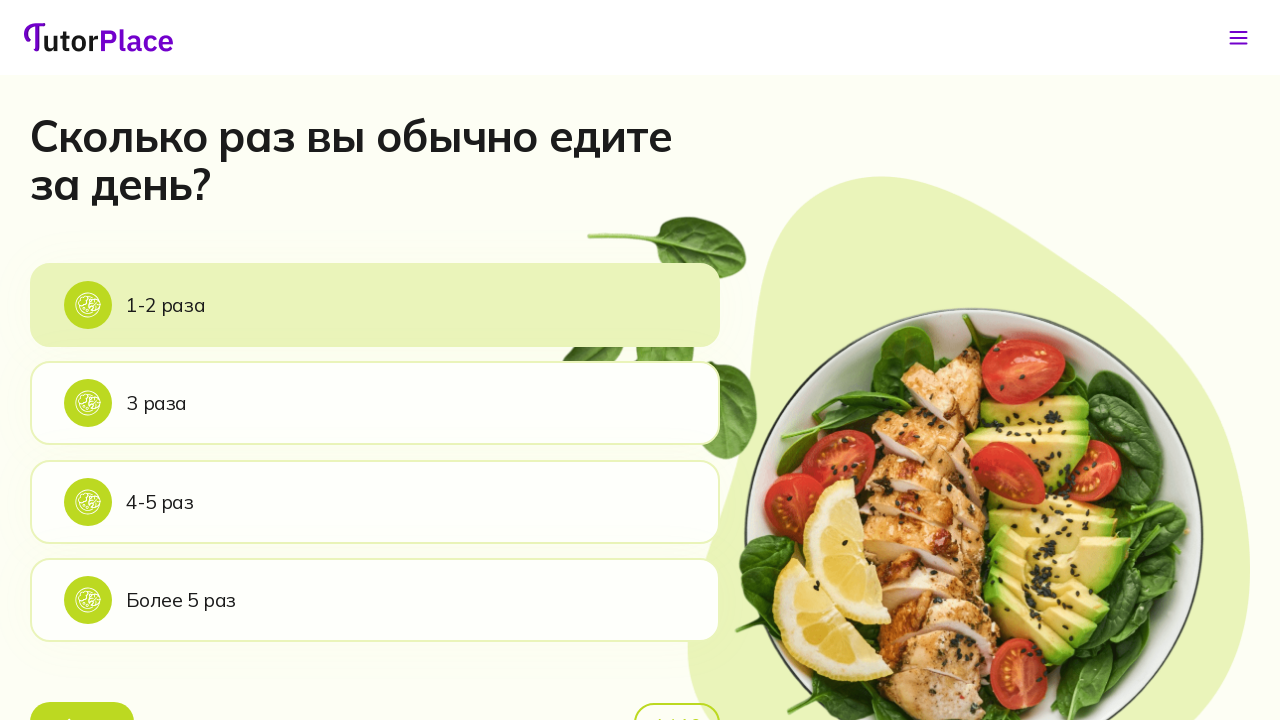

Verified 'more than 5 times' meal frequency option is present
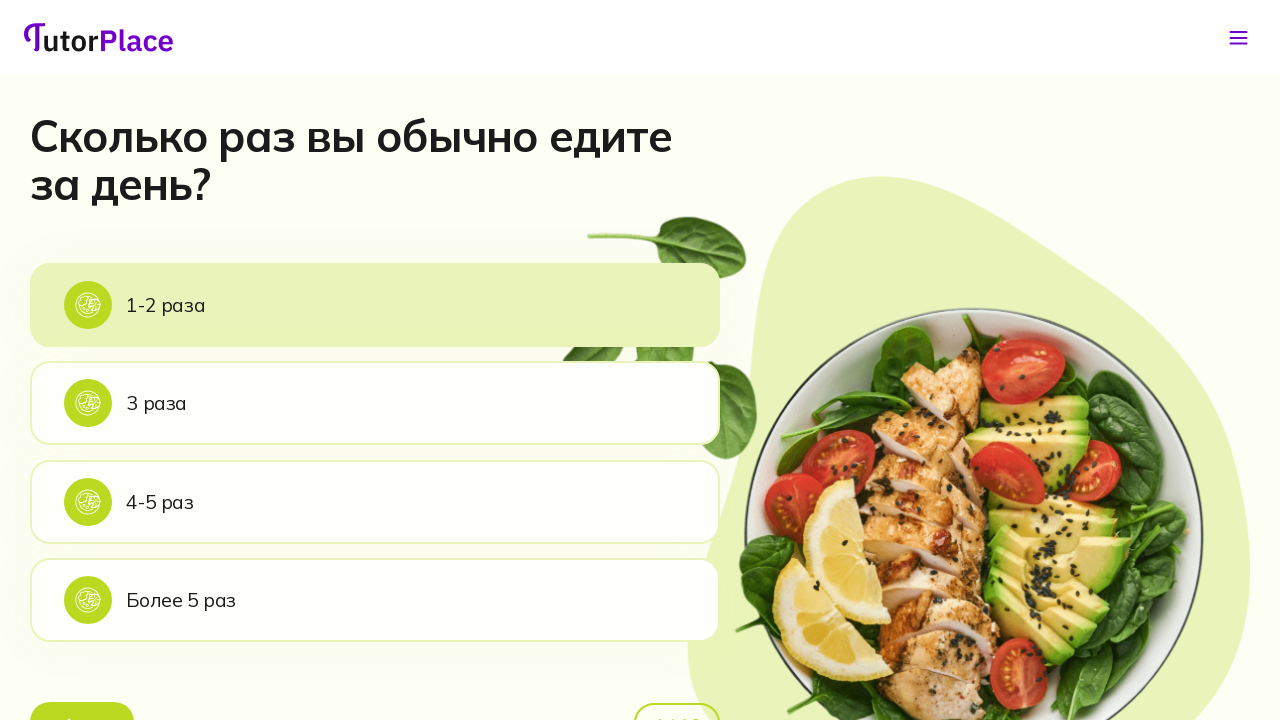

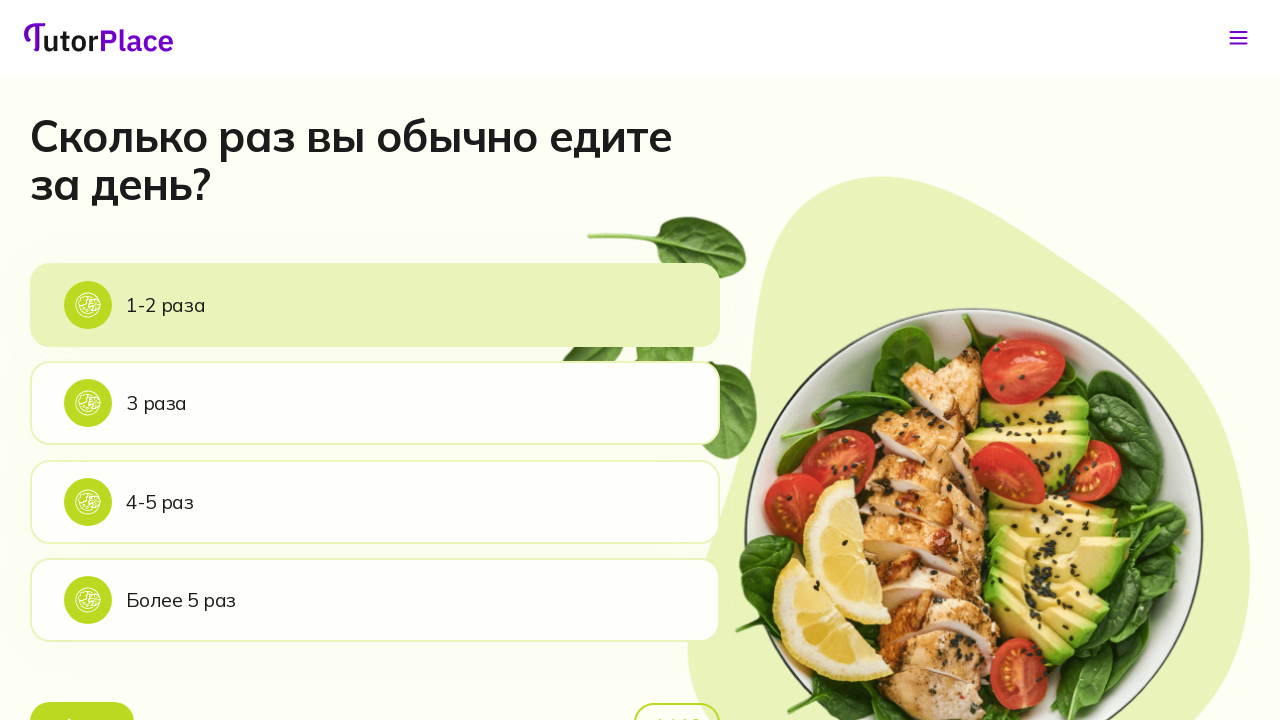